Tests browser confirmation dialog handling by triggering a confirmation alert, accepting it, then triggering it again and dismissing it, and verifying the result message appears.

Starting URL: https://training-support.net/webelements/alerts

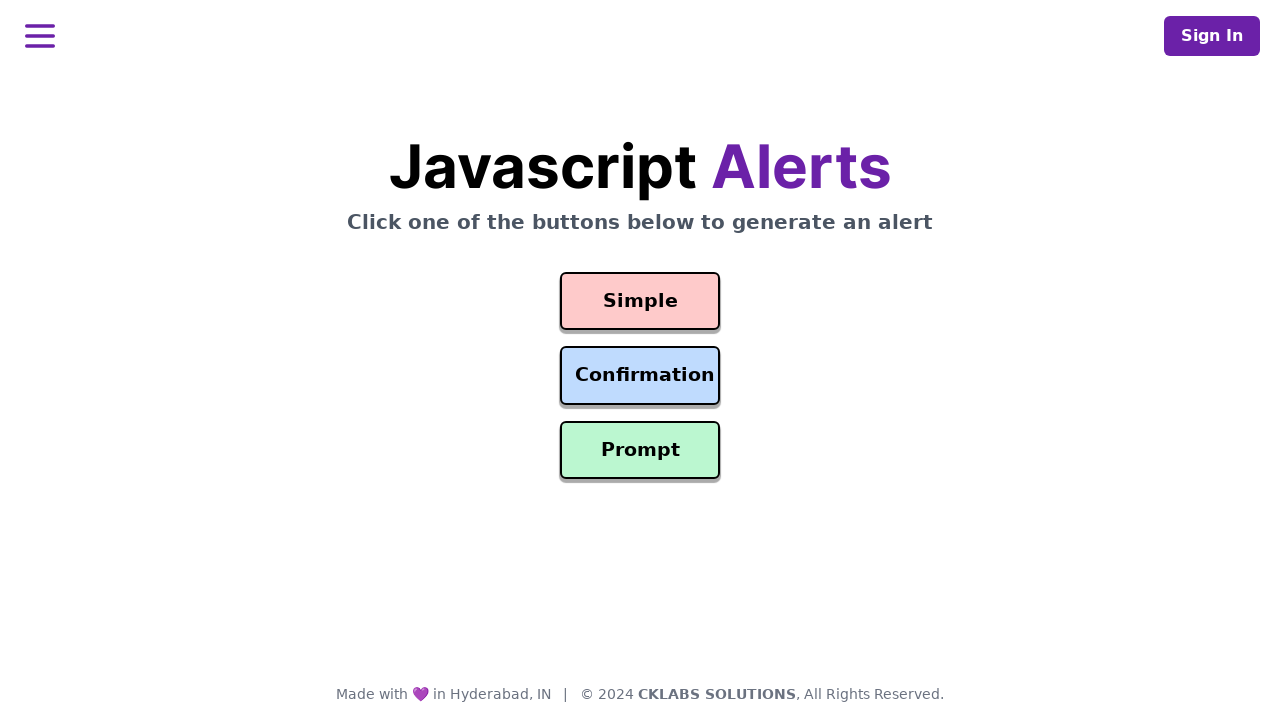

Set up dialog handler to accept confirmation
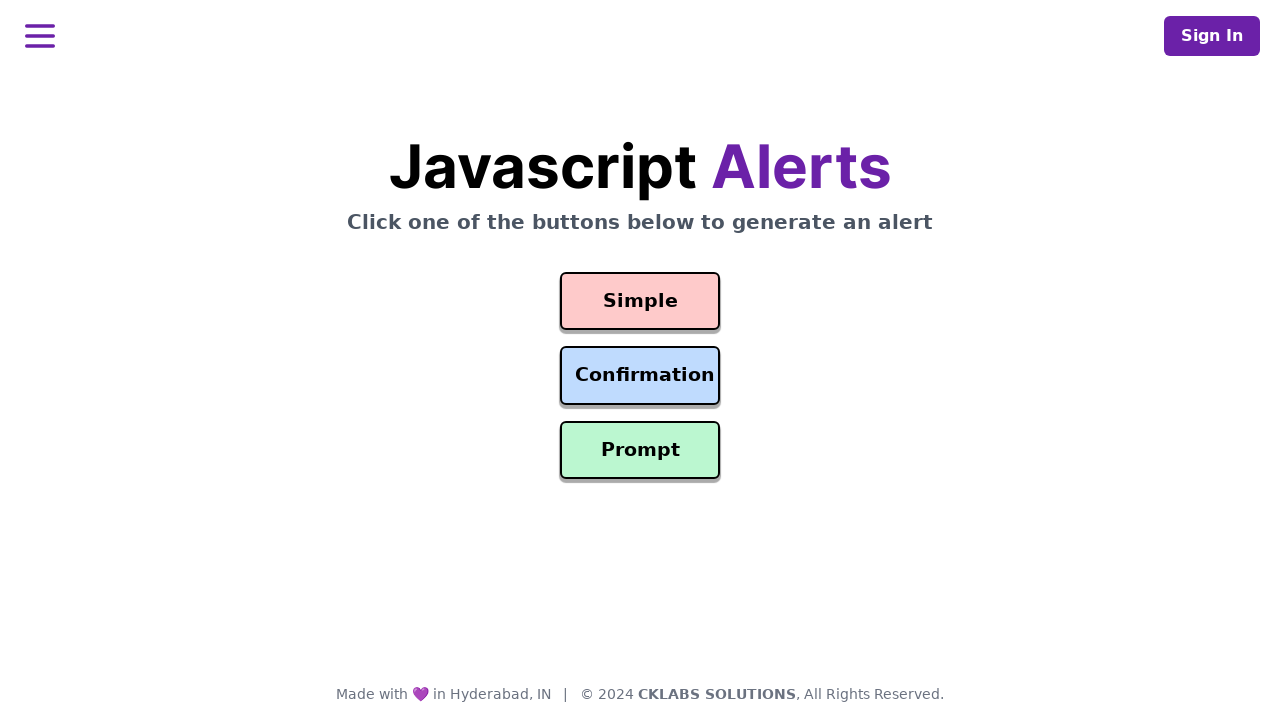

Clicked confirmation button to trigger first alert at (640, 376) on #confirmation
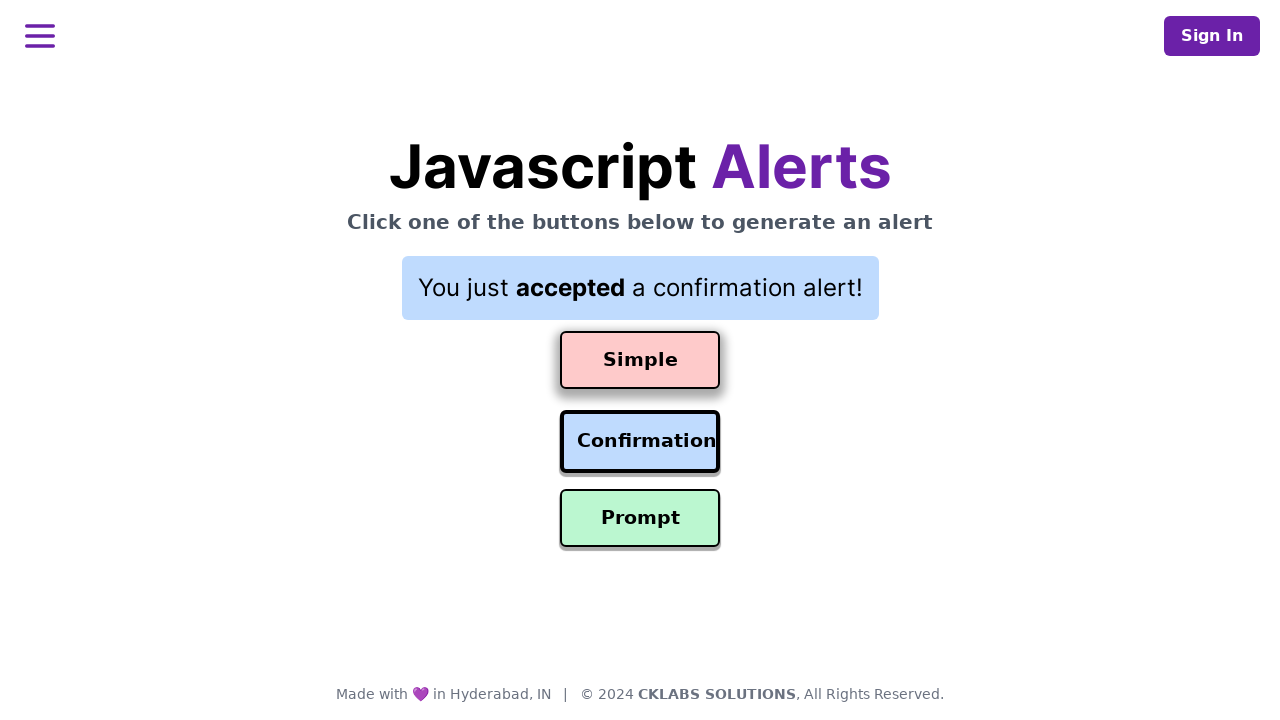

Waited 500ms for result to update after accepting dialog
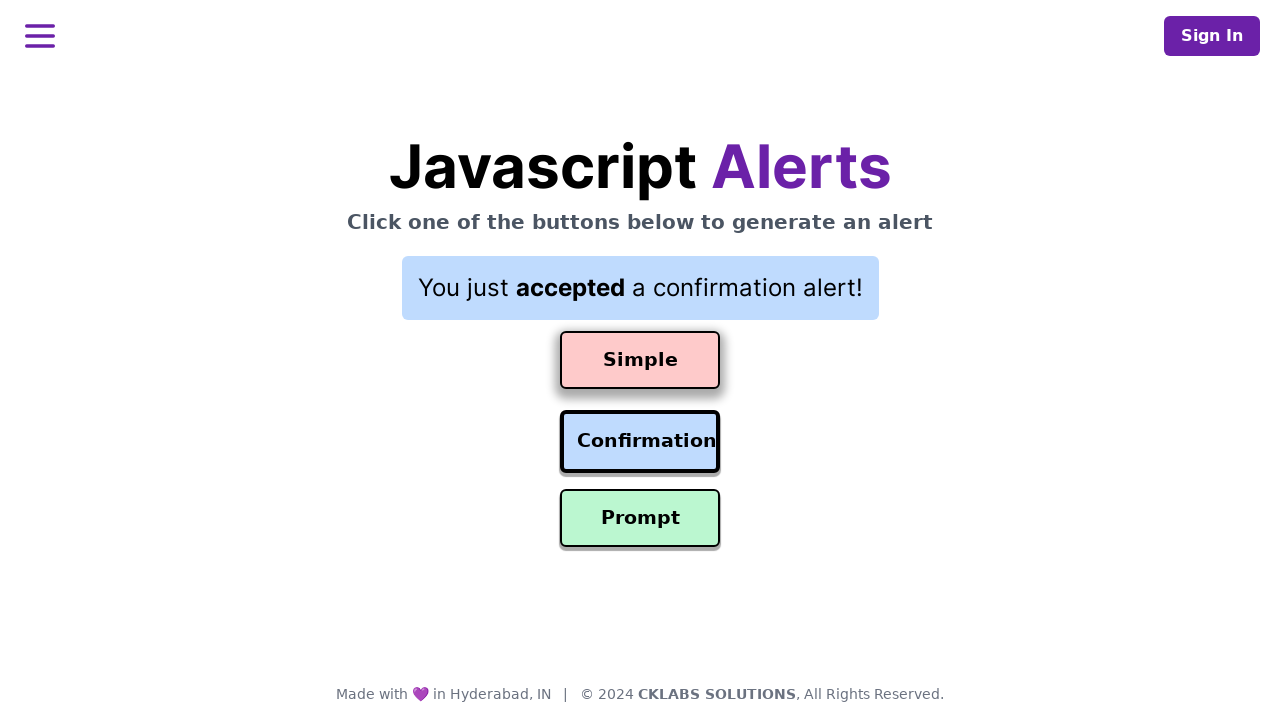

Set up dialog handler to dismiss confirmation
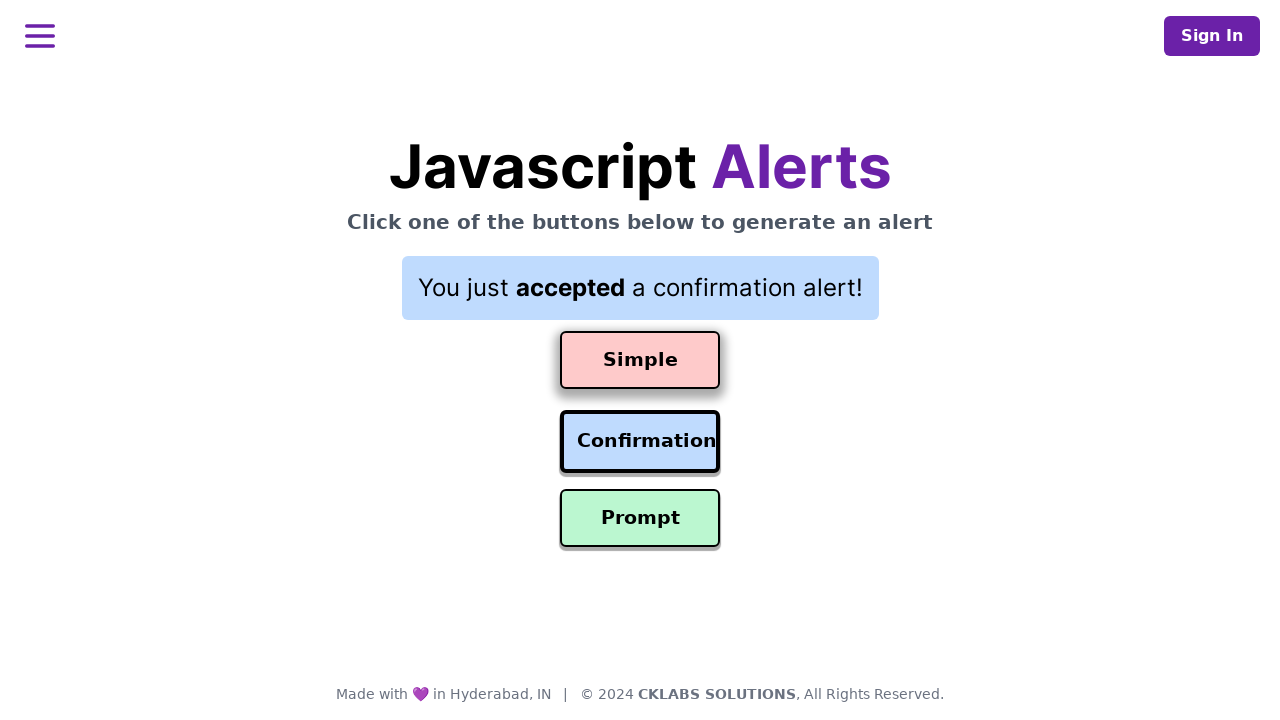

Clicked confirmation button to trigger second alert at (640, 442) on #confirmation
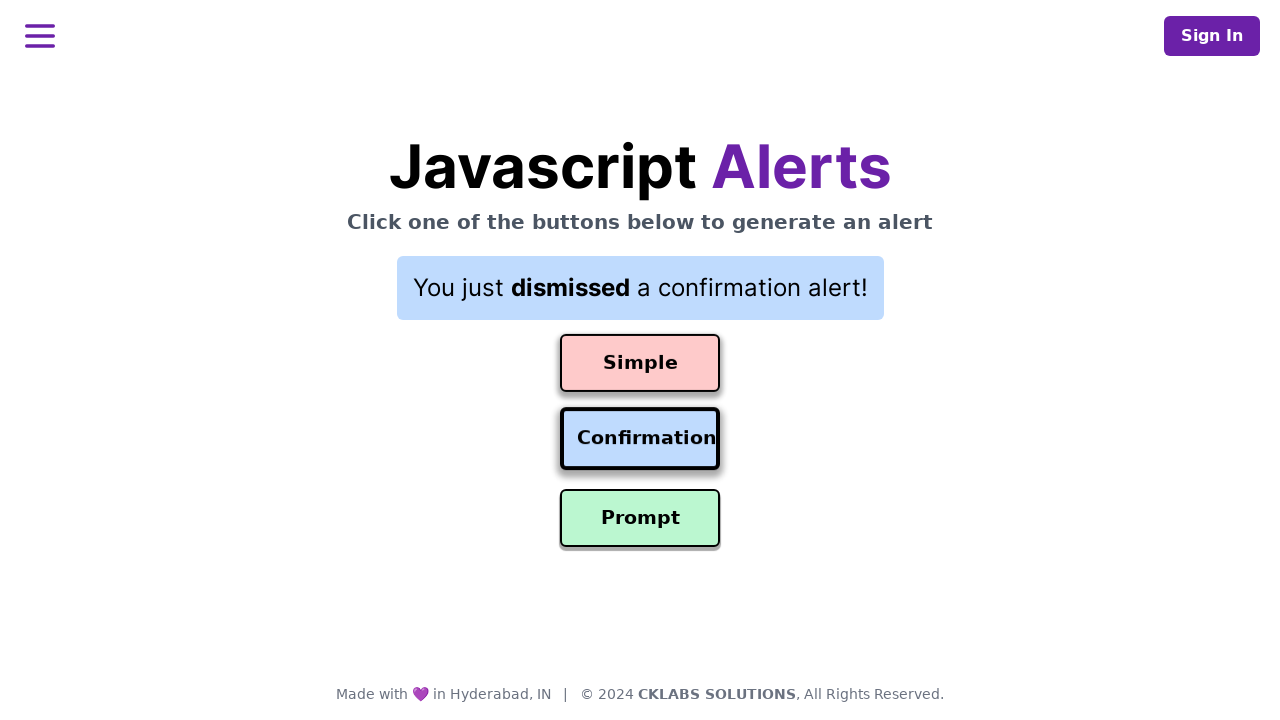

Verified result element is present after dismissing dialog
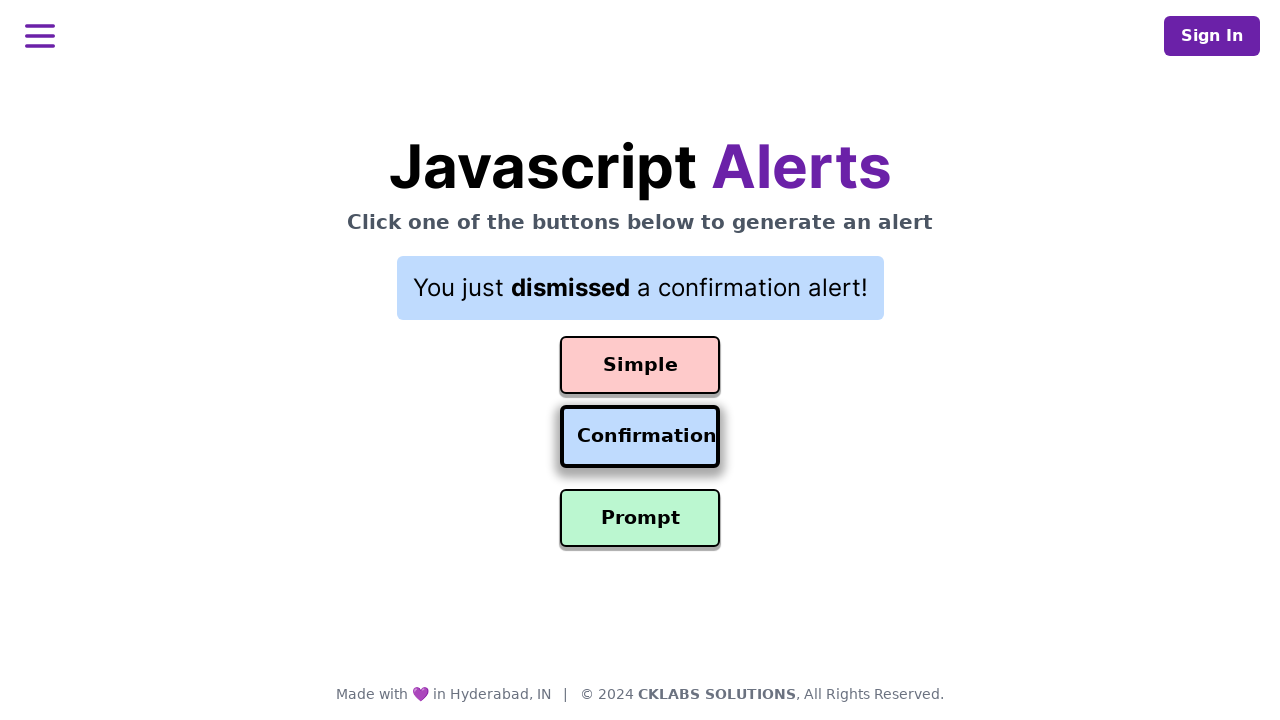

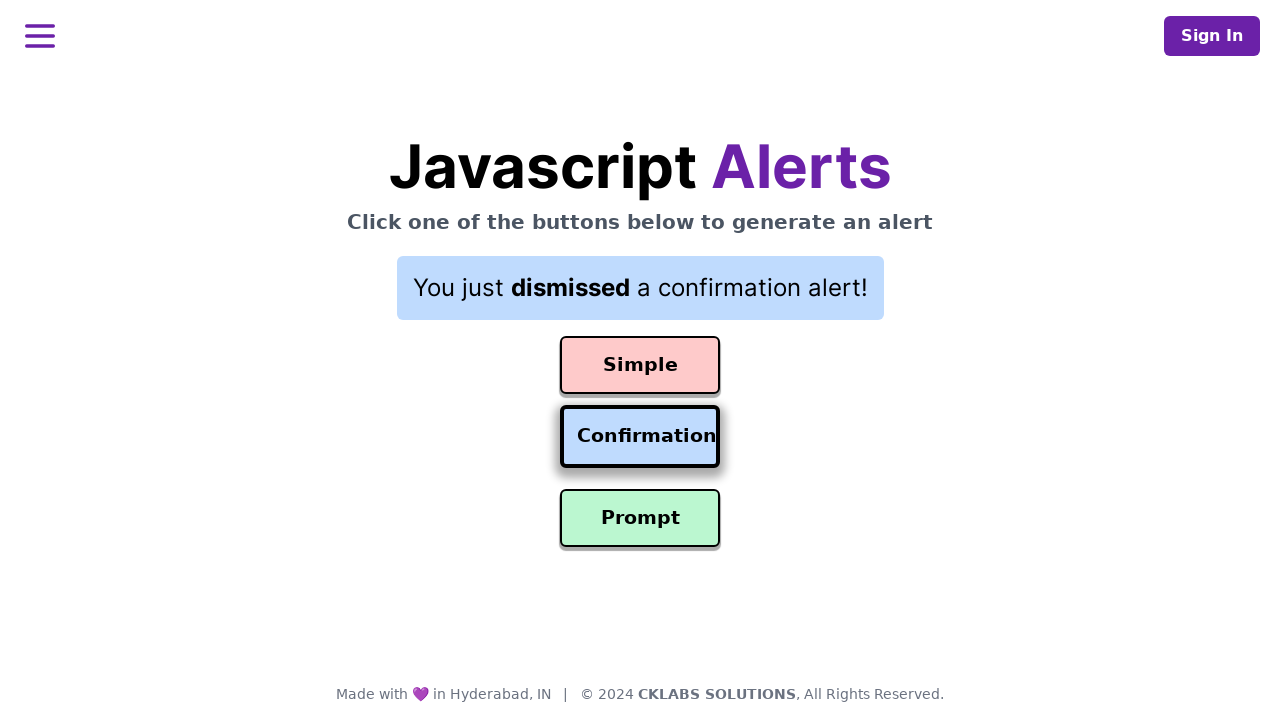